Tests file upload functionality by uploading a text file and verifying the uploaded filename is displayed correctly

Starting URL: http://the-internet.herokuapp.com/upload

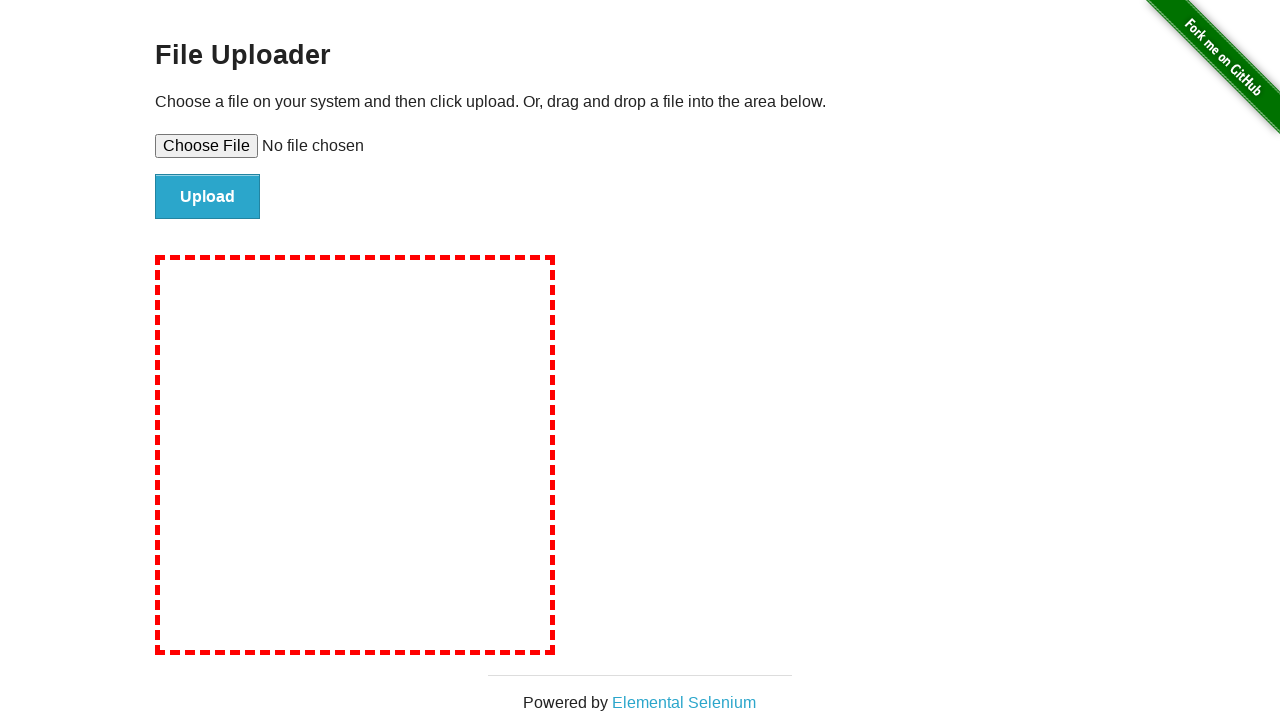

Set file input to upload test_upload.txt
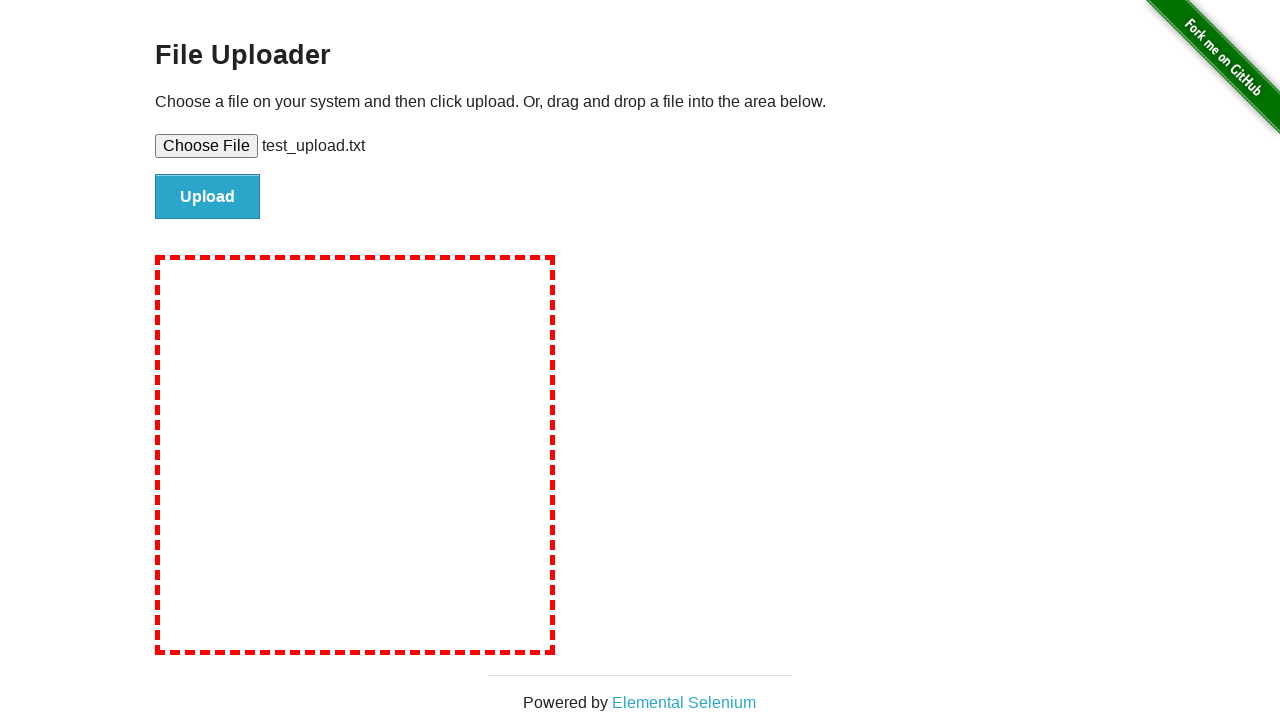

Clicked the upload/submit button at (208, 197) on #file-submit
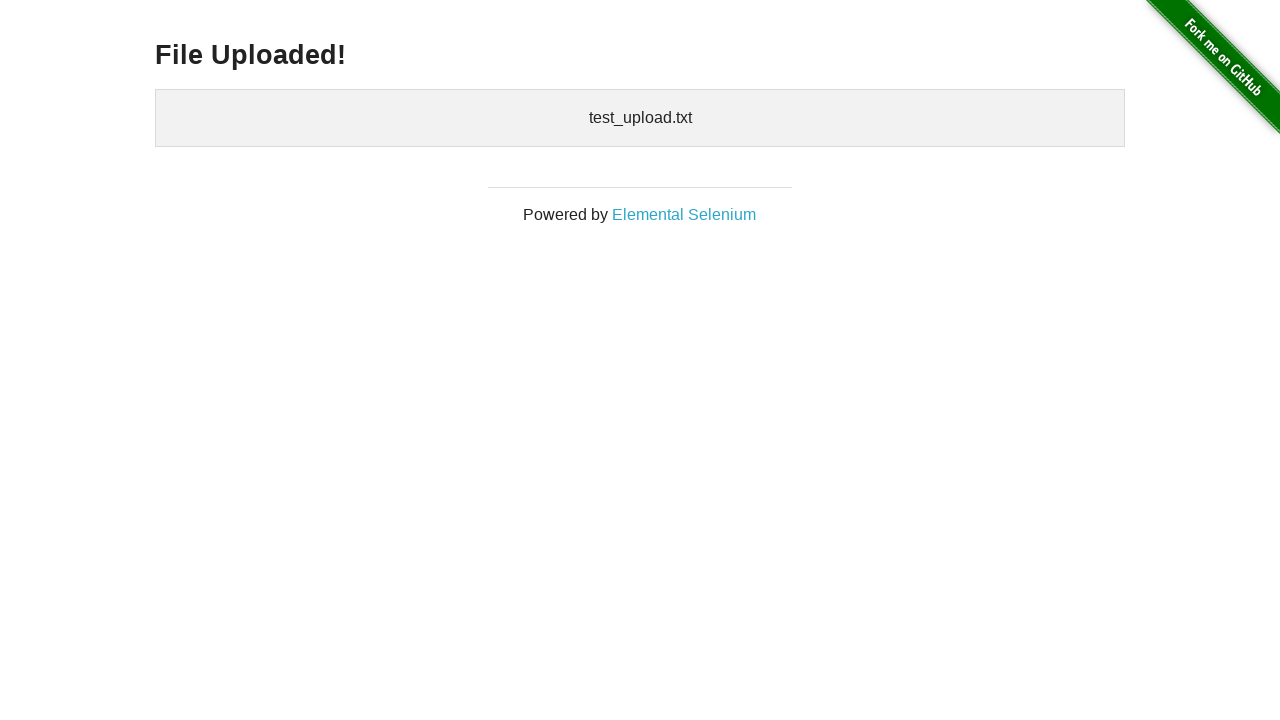

Uploaded files section became visible
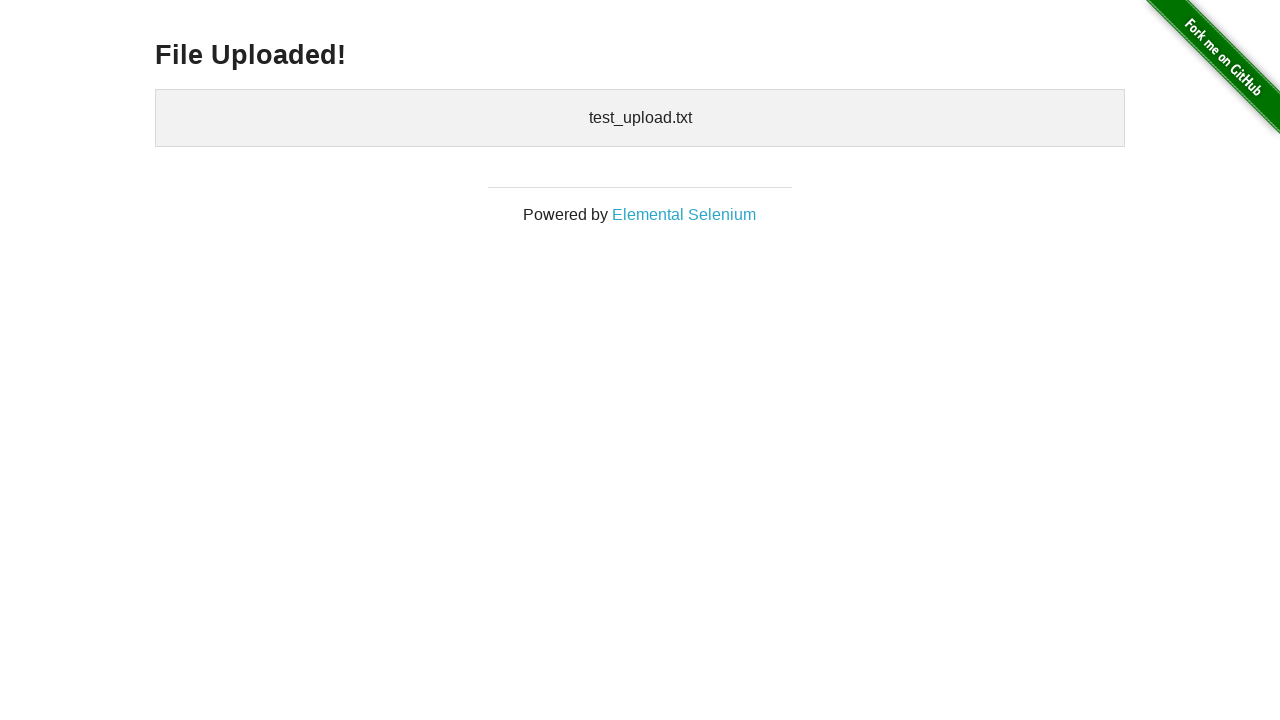

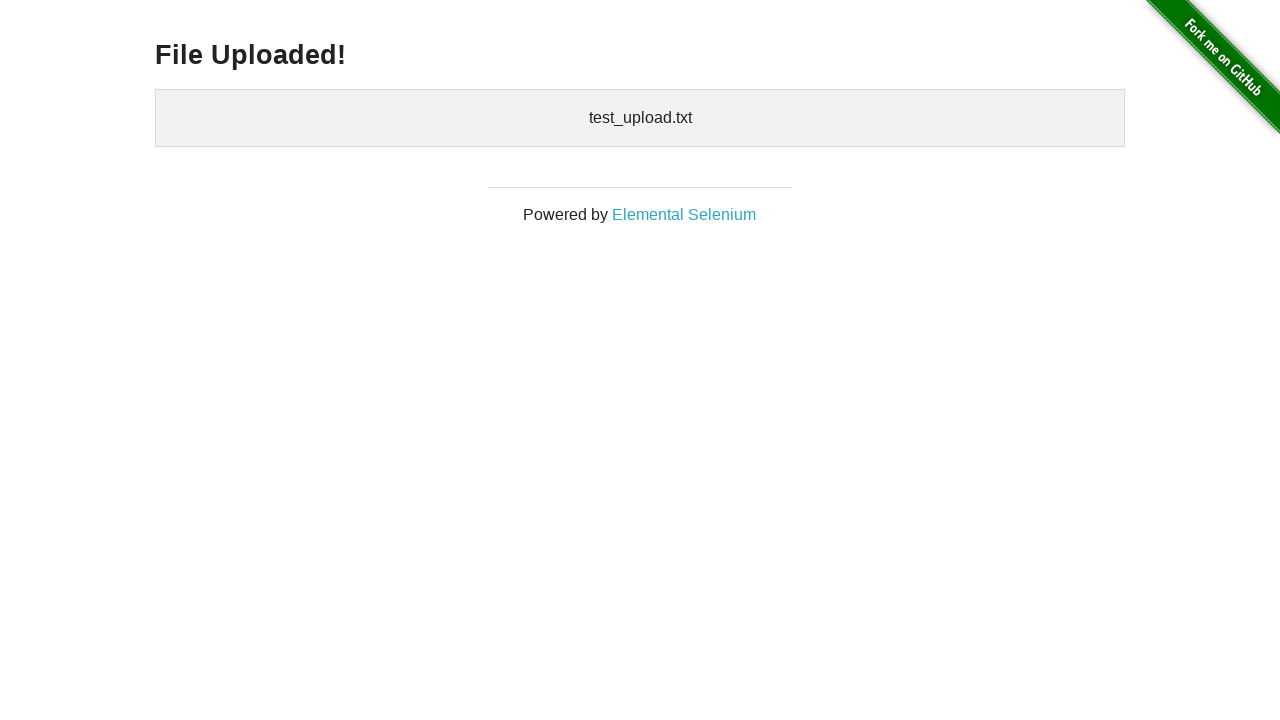